Tests that clicking the "Get started" link navigates to the documentation intro page

Starting URL: https://playwright.dev/python/

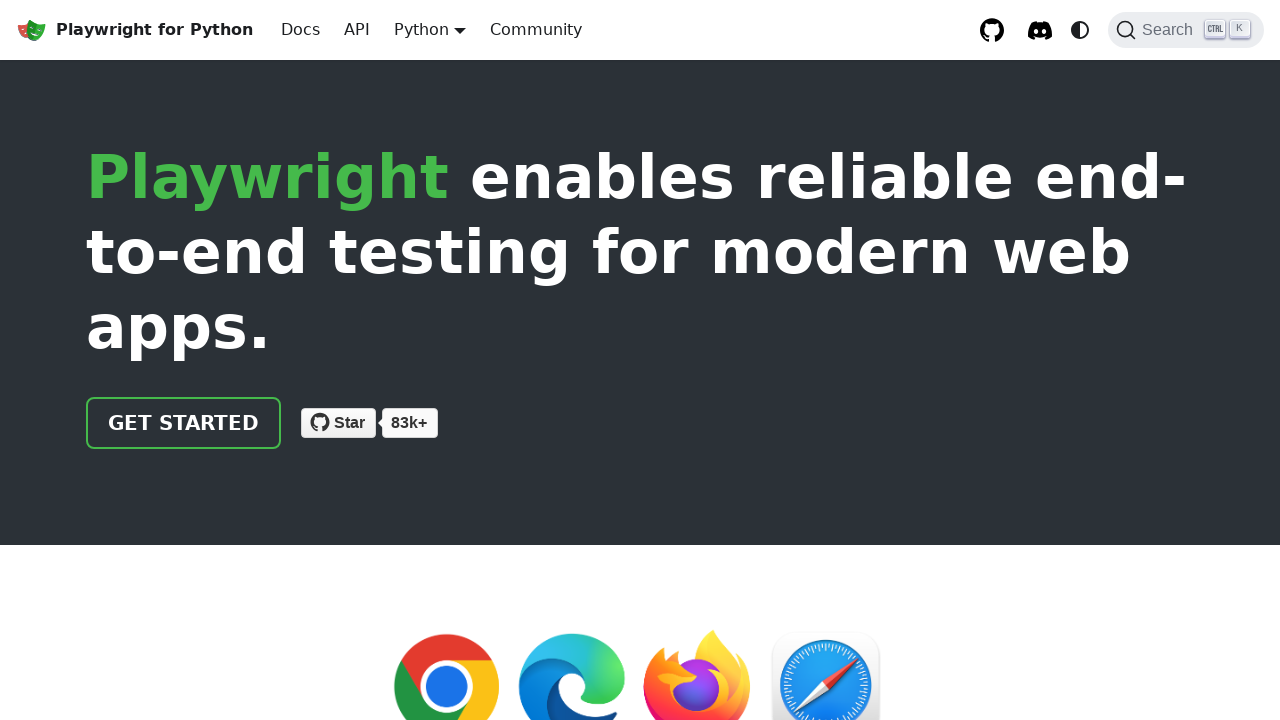

Clicked the 'Get started' link at (184, 423) on internal:role=link[name="Get started"i]
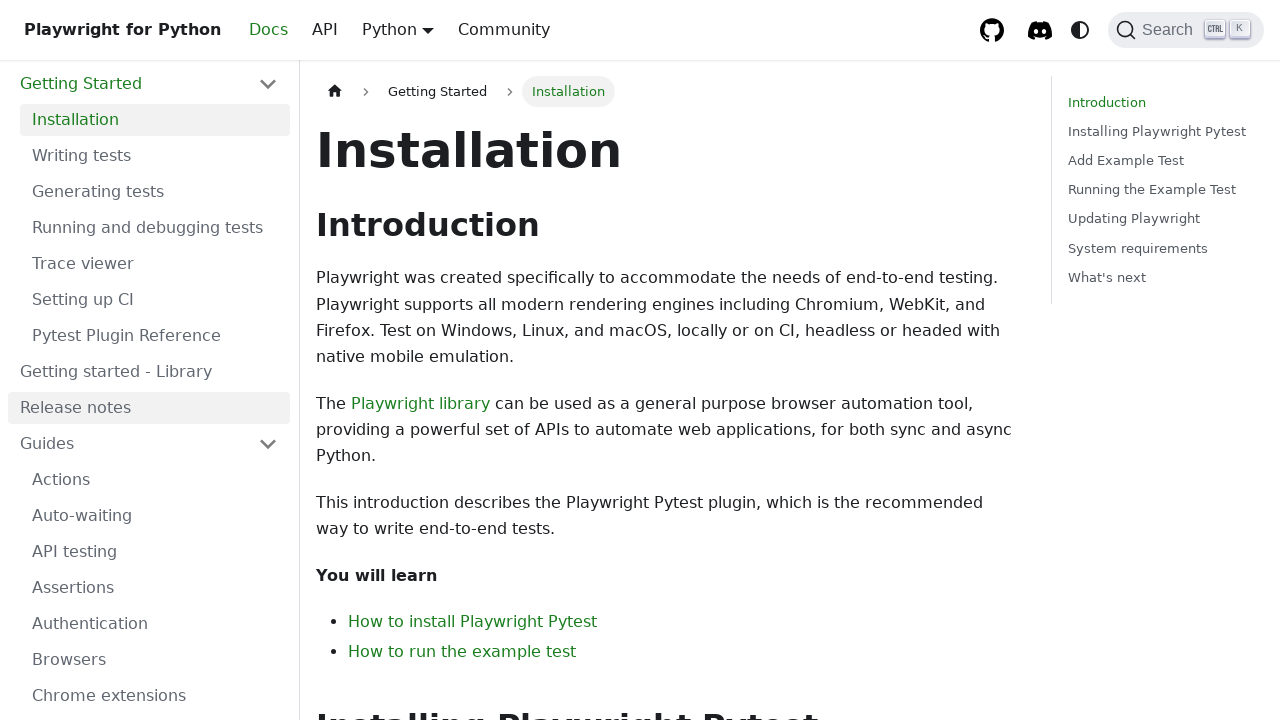

Navigation to documentation intro page completed successfully
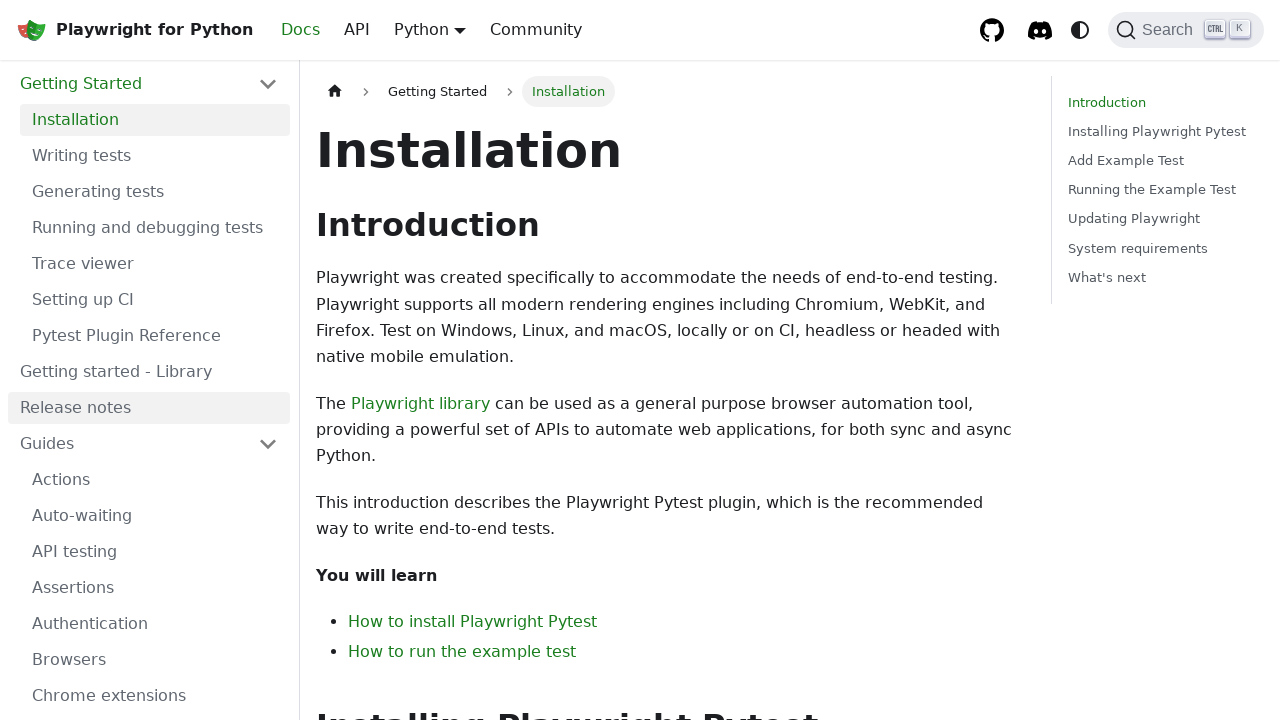

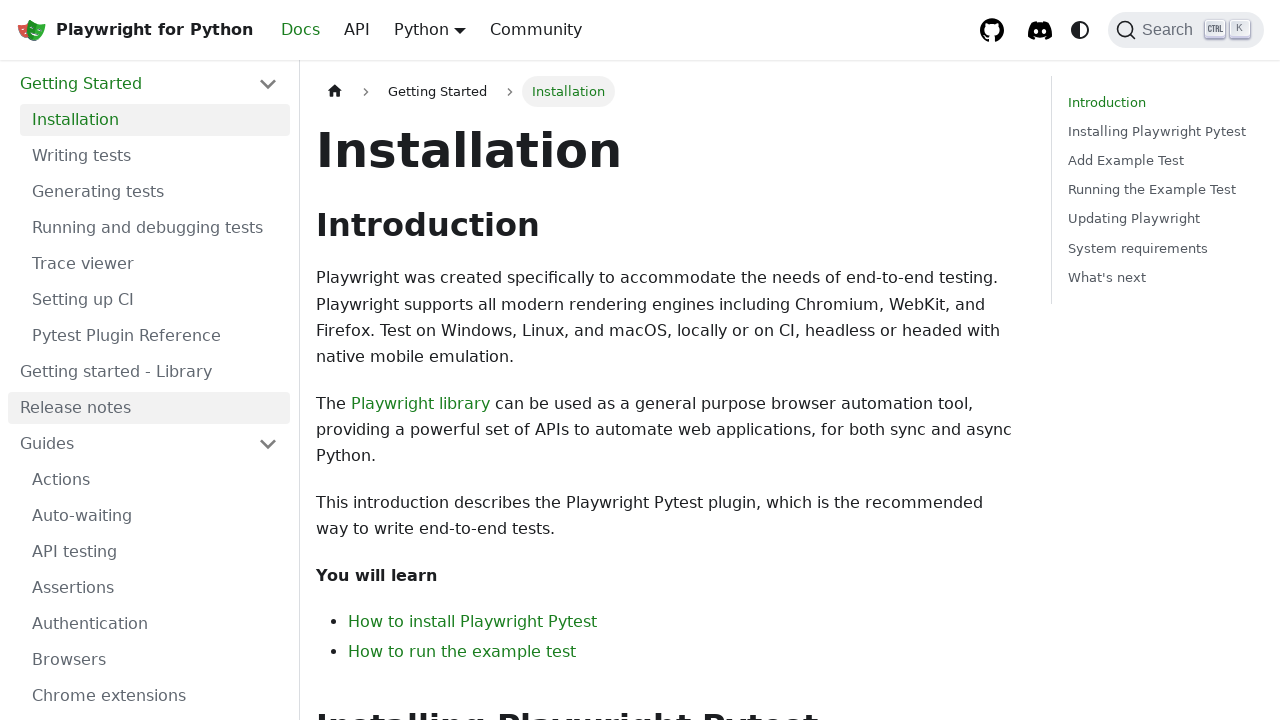